Tests a simple form demo by navigating through the practice section, entering text in a message field, and clicking the show message button

Starting URL: http://syntaxprojects.com

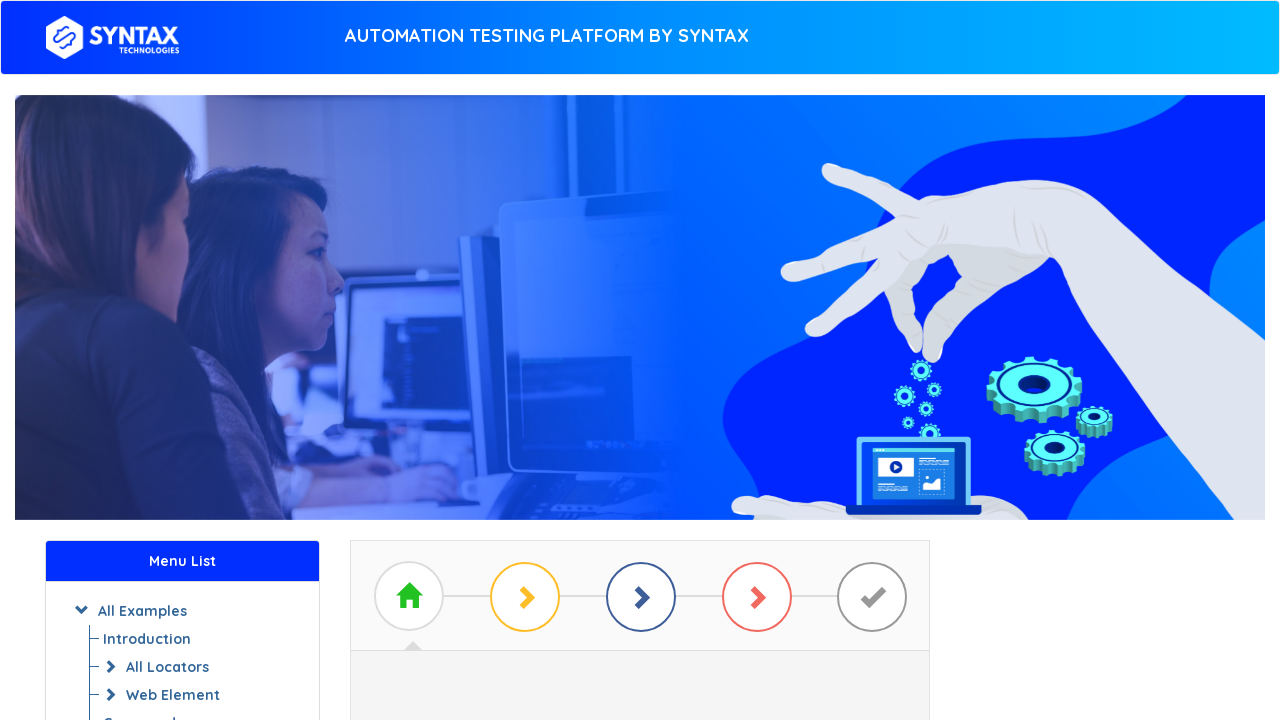

Navigated to http://syntaxprojects.com
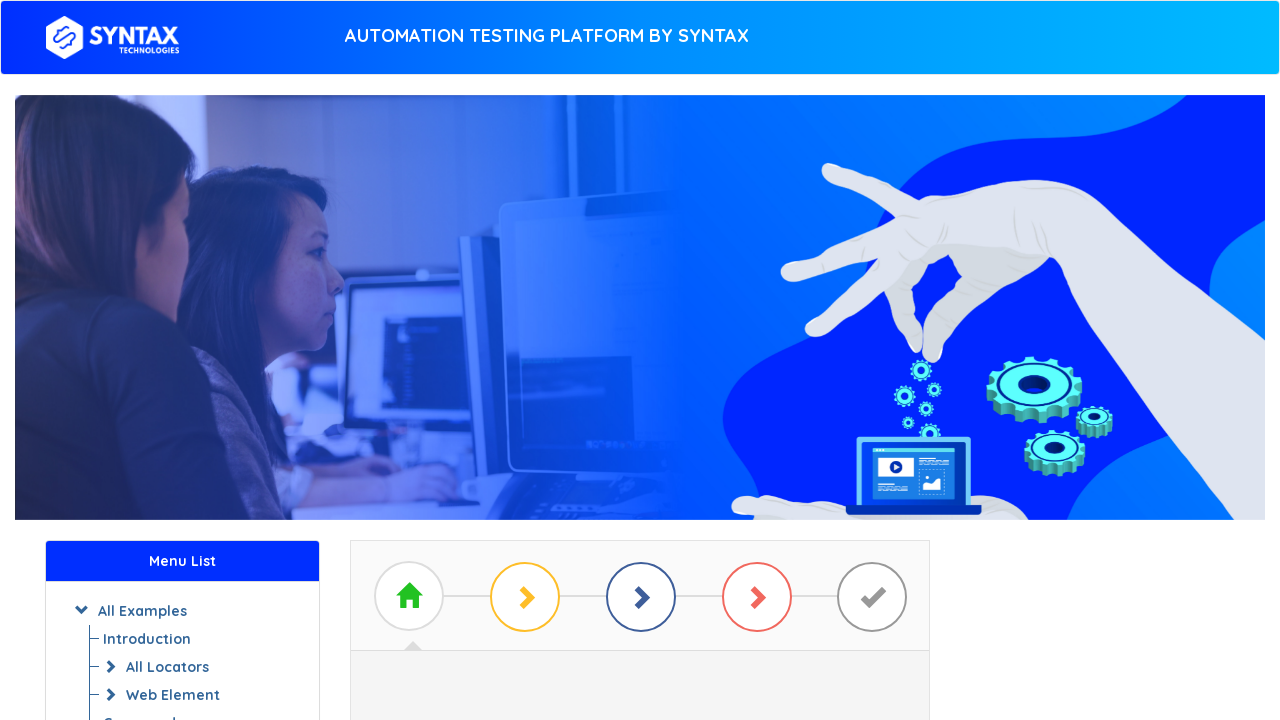

Clicked 'Start Practising' link at (640, 372) on text='Start Practising'
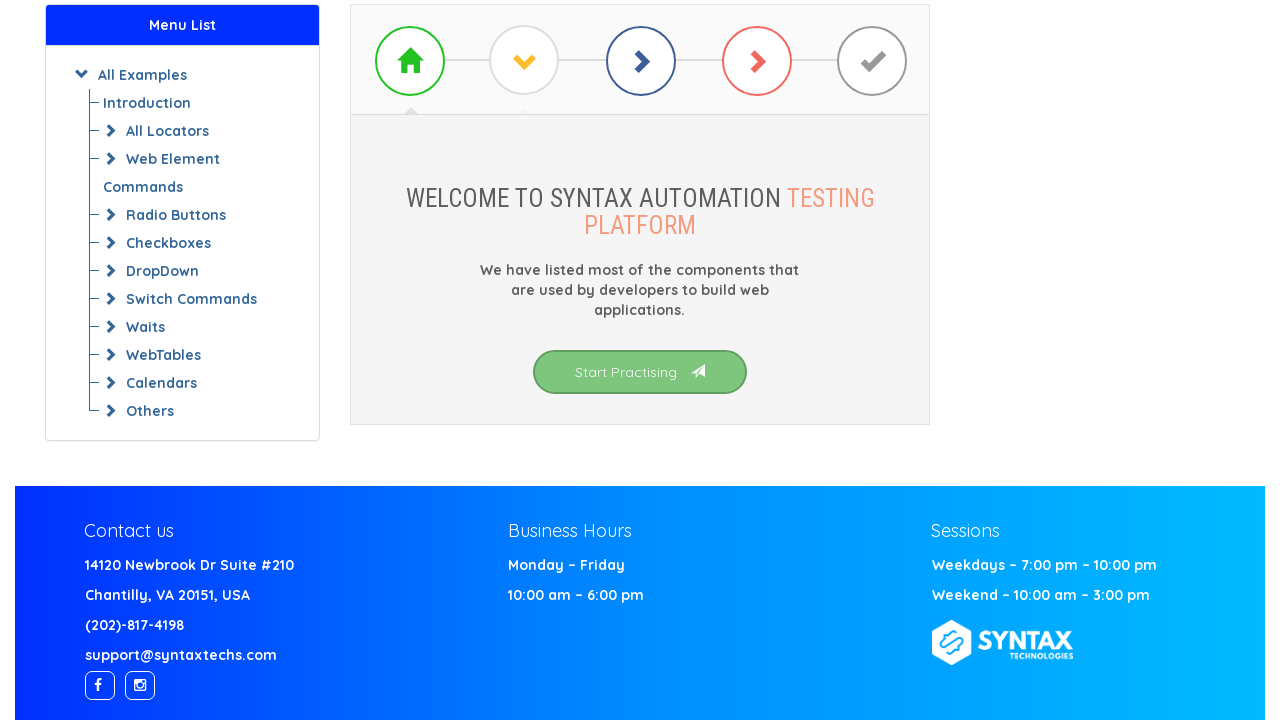

Clicked 'Simple Form Demo' from practice section at (640, 373) on a.list-group-item:has-text('Simple Form Demo')
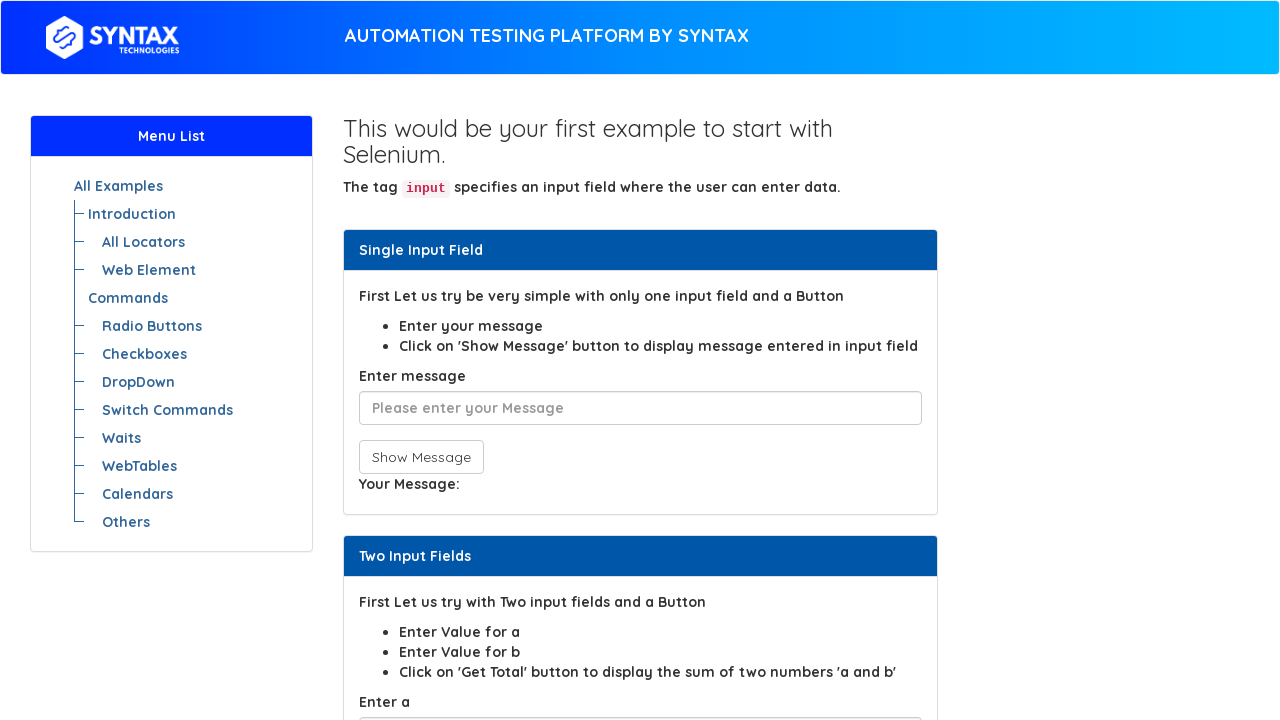

Entered 'Hello world' in the message field on #user-message
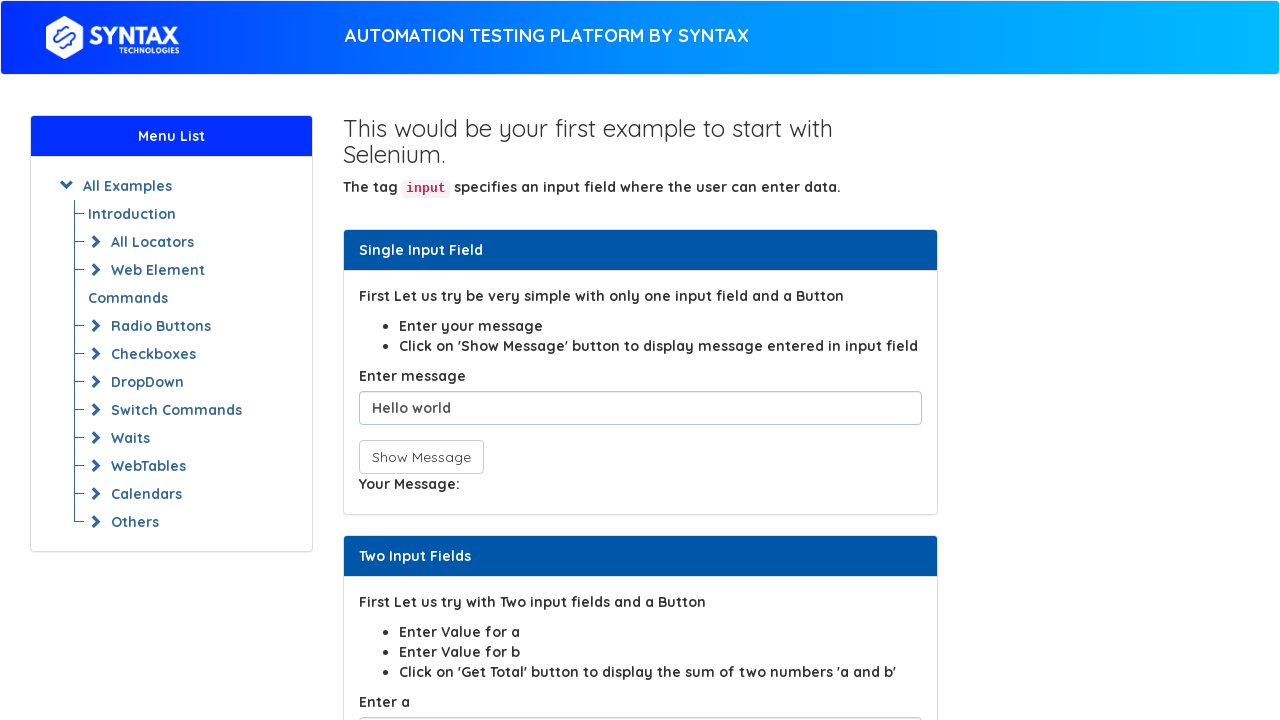

Clicked 'Show Message' button at (421, 457) on button.btn.btn-default:has-text('Show Message')
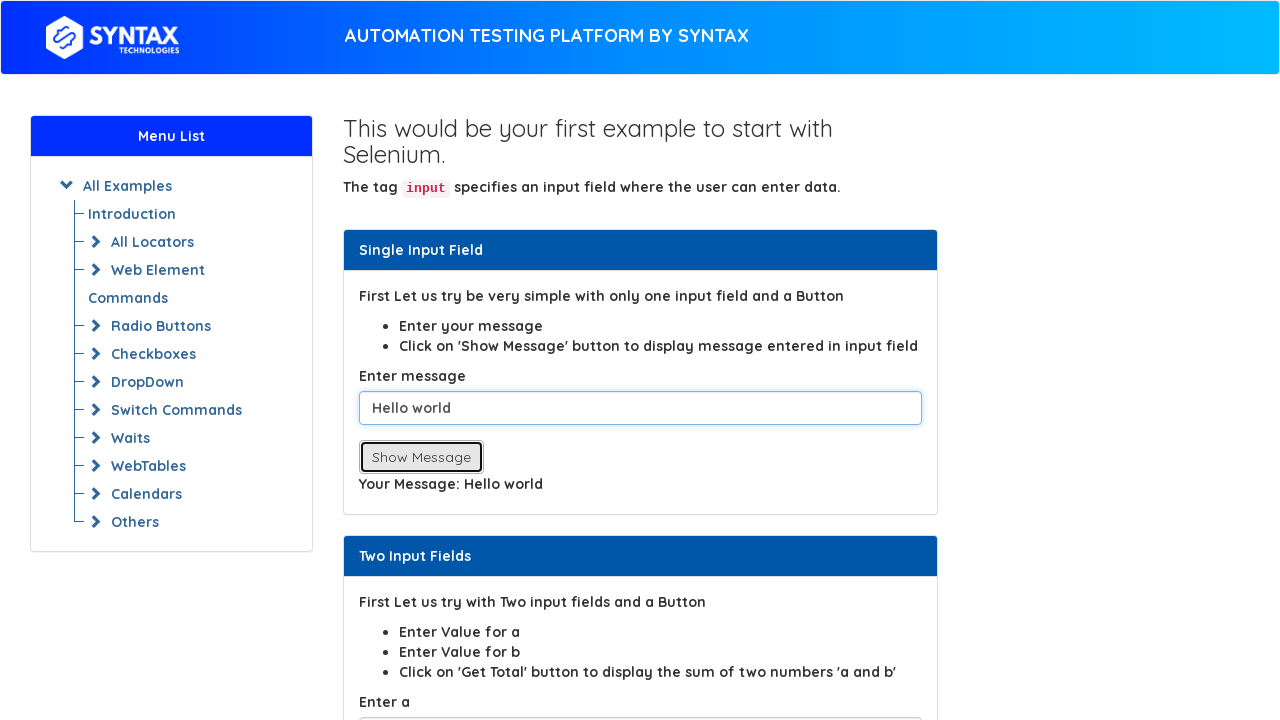

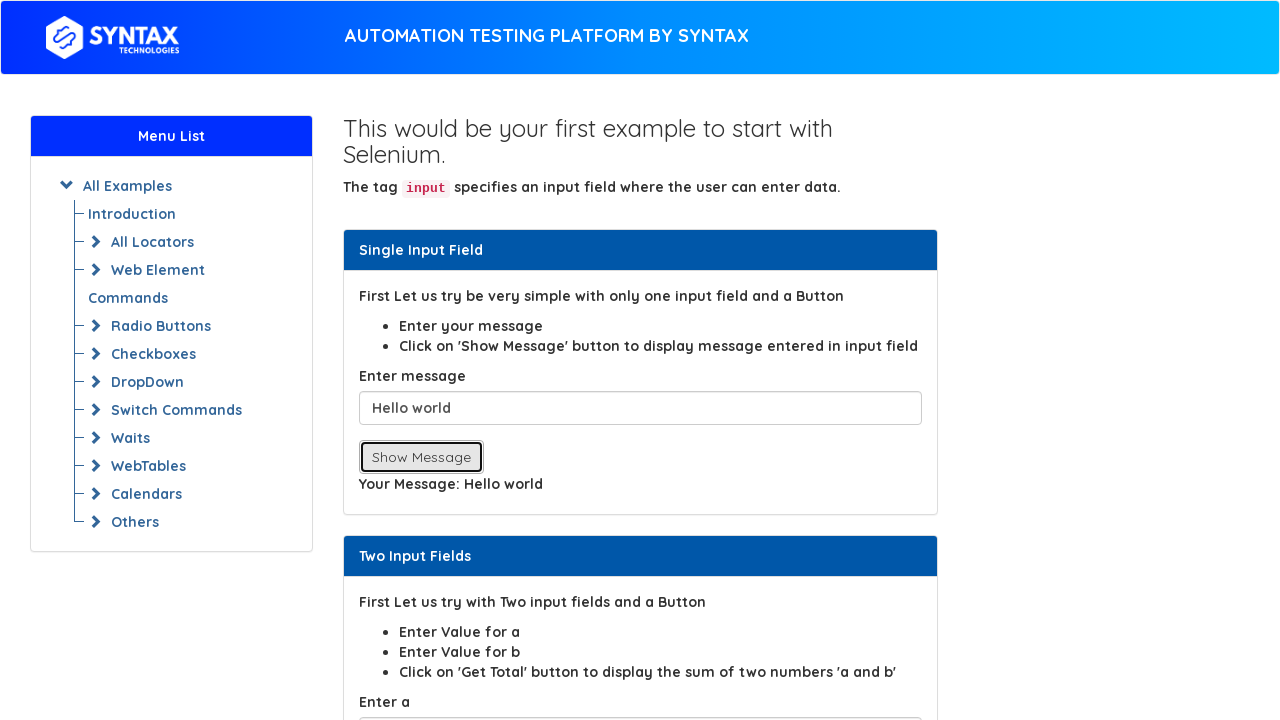